Navigates to OrangeHRM page and verifies the page title

Starting URL: http://alchemy.hguy.co/orangehrm

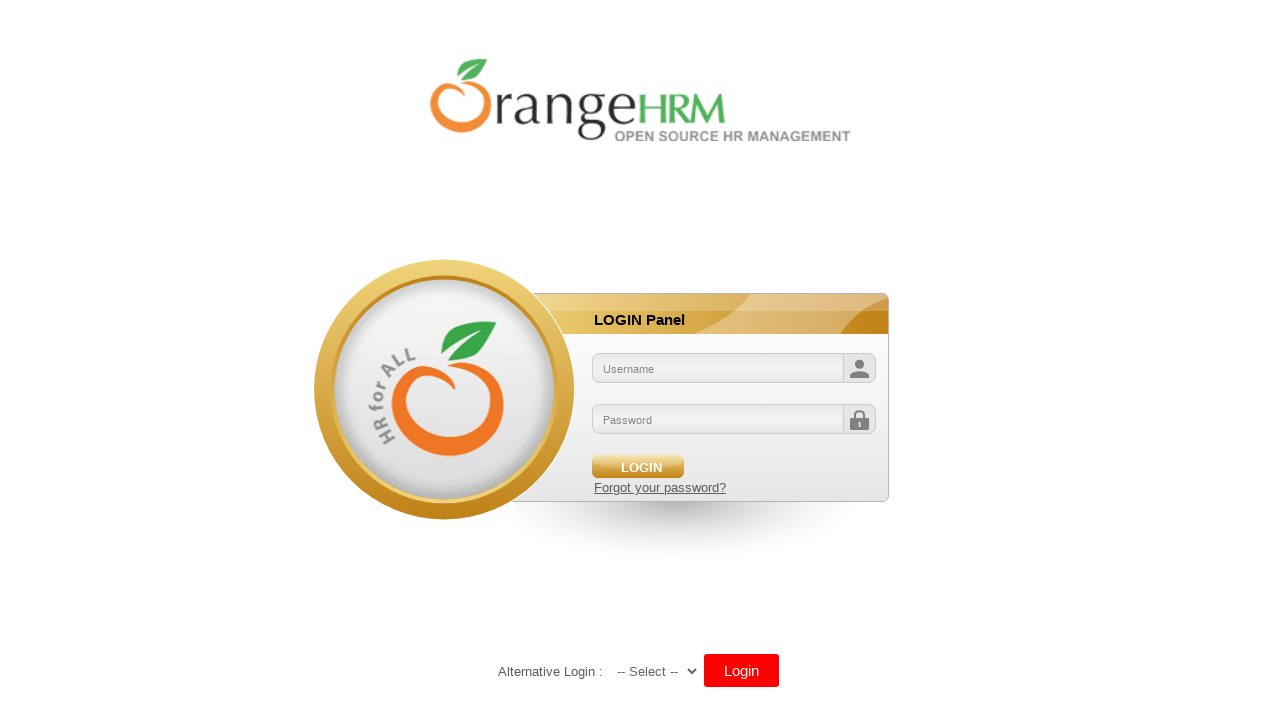

Retrieved page title from OrangeHRM page
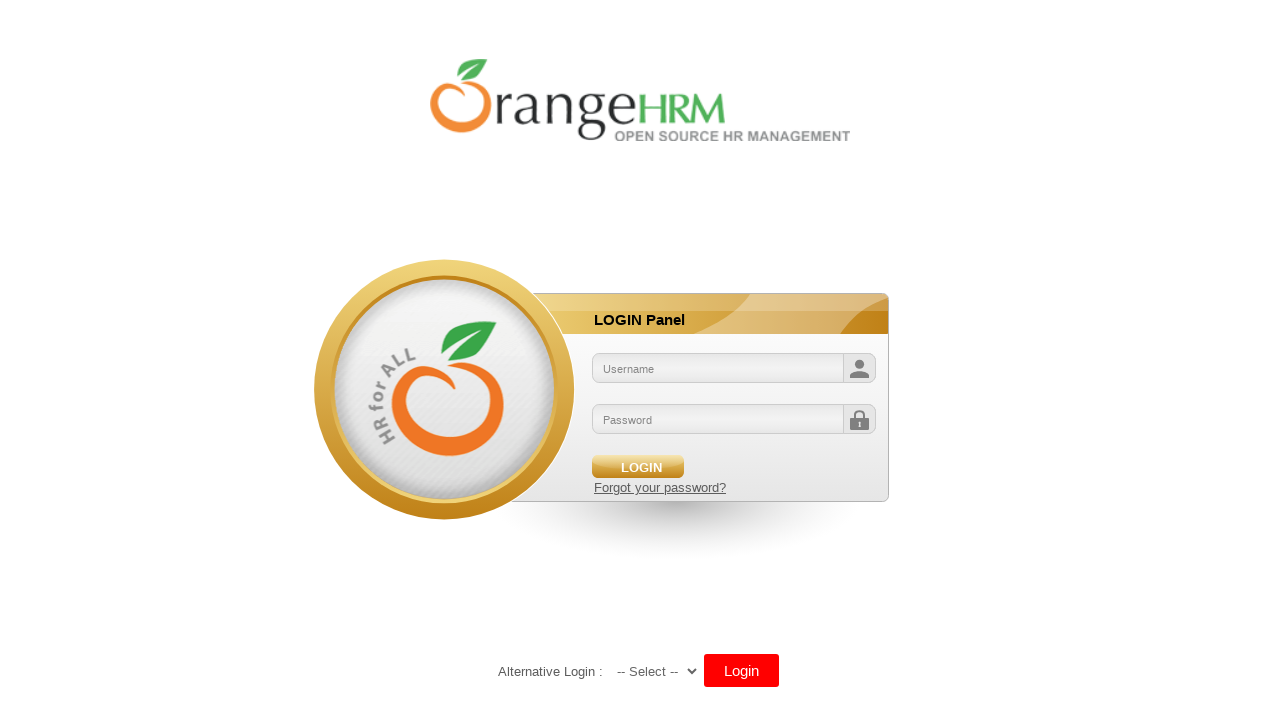

Page title verification passed: 'OrangeHRM' matches expected title
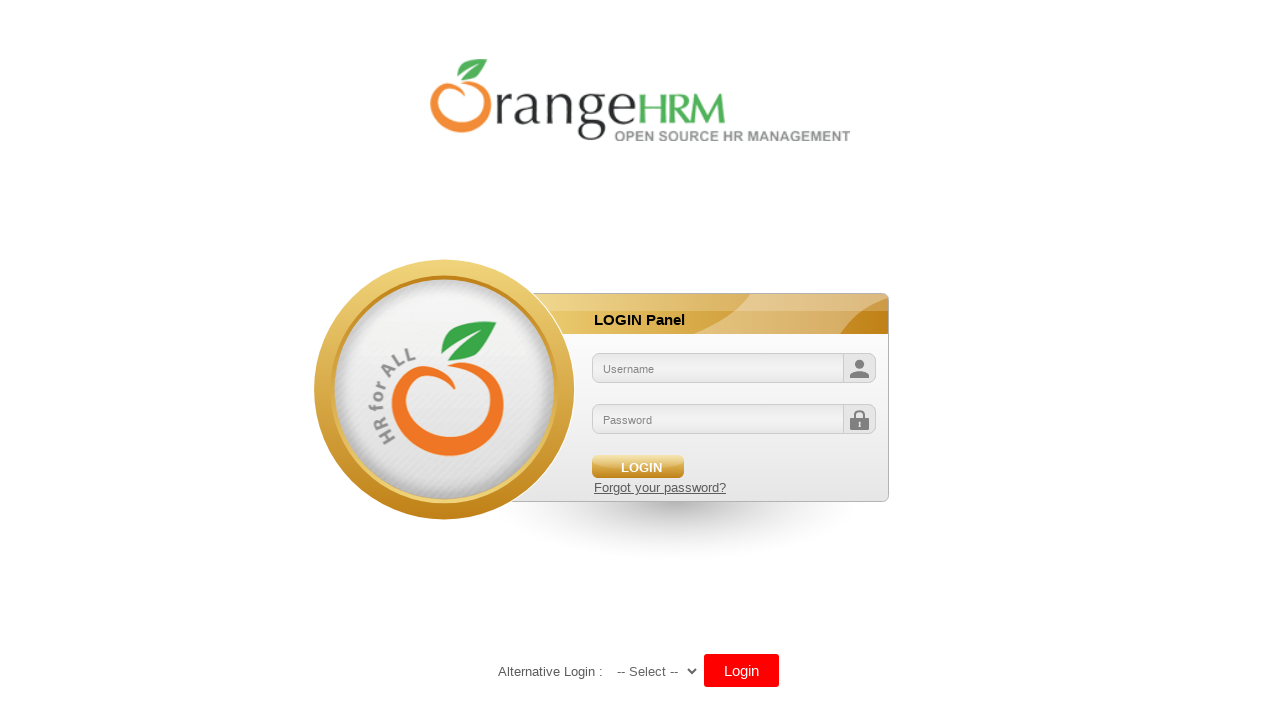

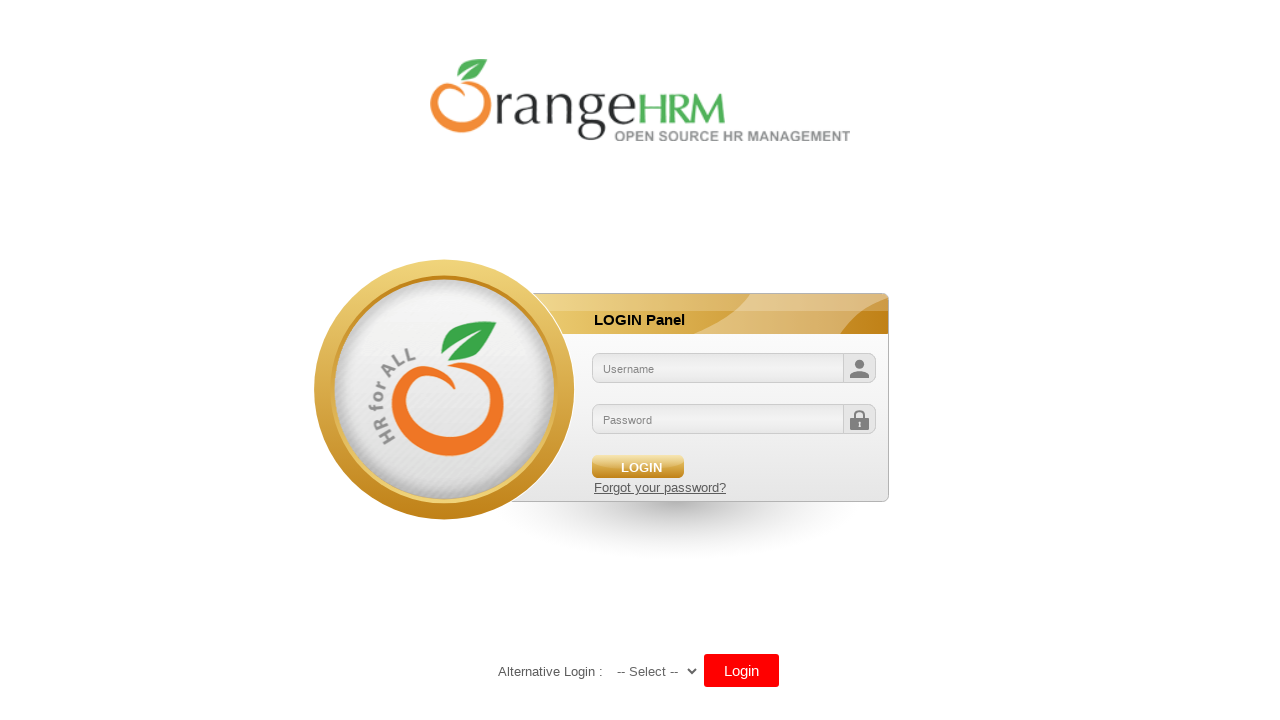